Tests invalid triangle detection by entering side values (3, 4, 10) that cannot form a valid triangle and verifying the error message

Starting URL: https://testpages.eviltester.com/styled/apps/triangle/triangle001.html

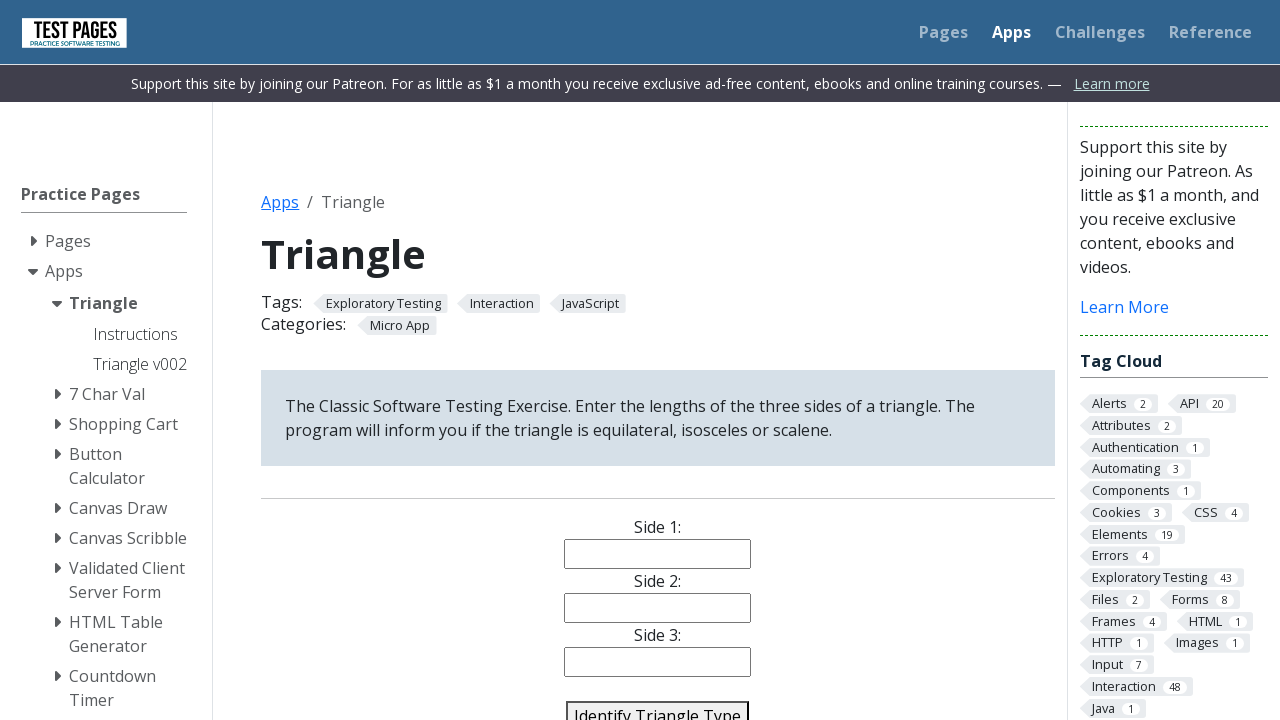

Cleared side1 input field on #side1
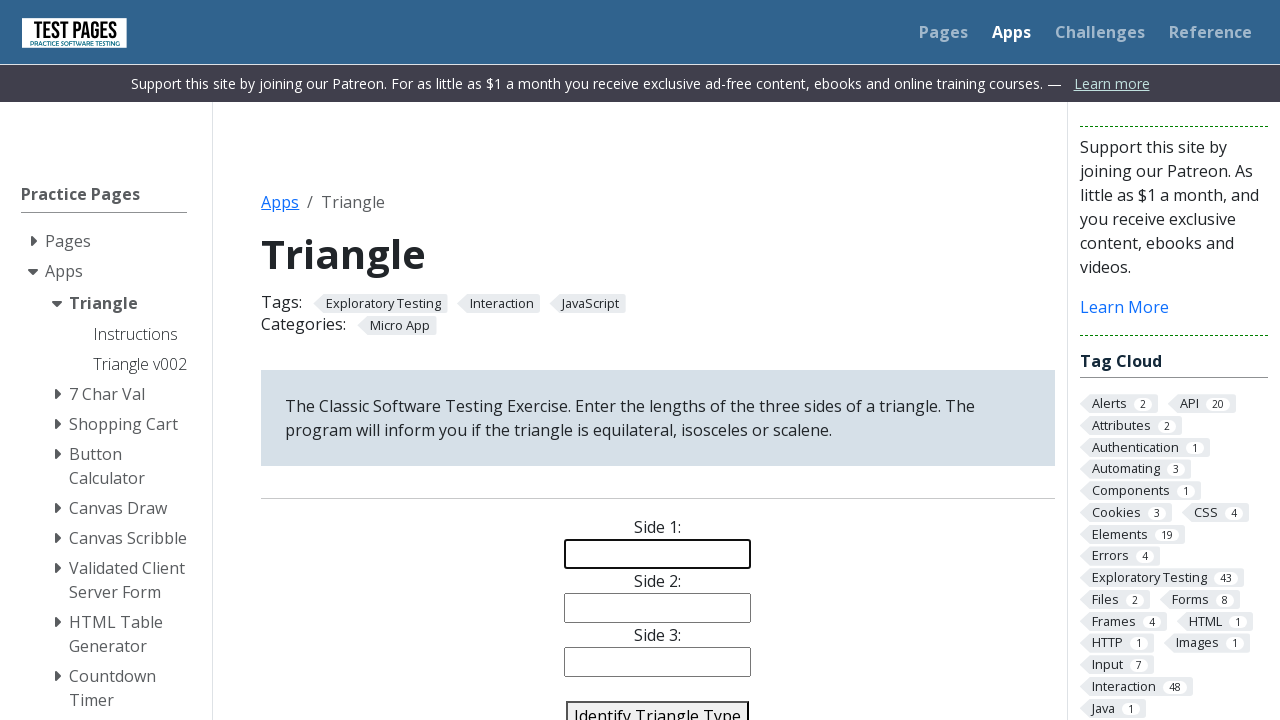

Cleared side2 input field on #side2
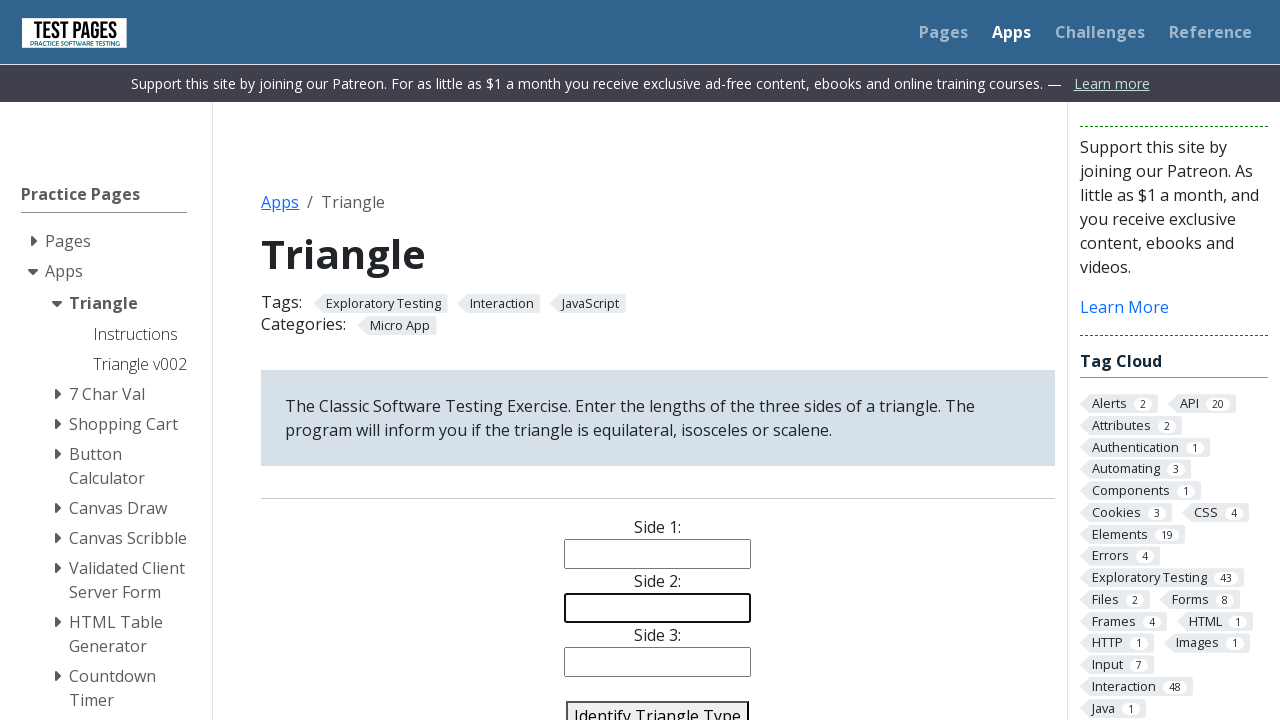

Cleared side3 input field on #side3
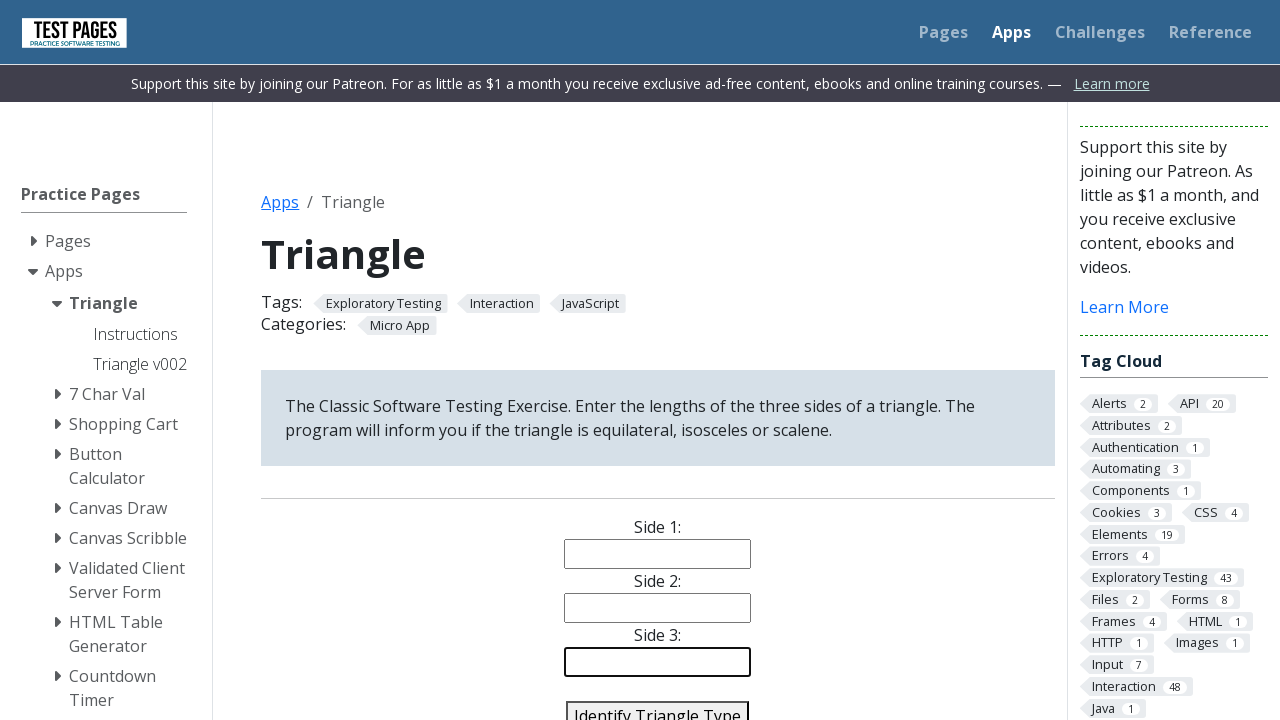

Filled side1 with value 3 on #side1
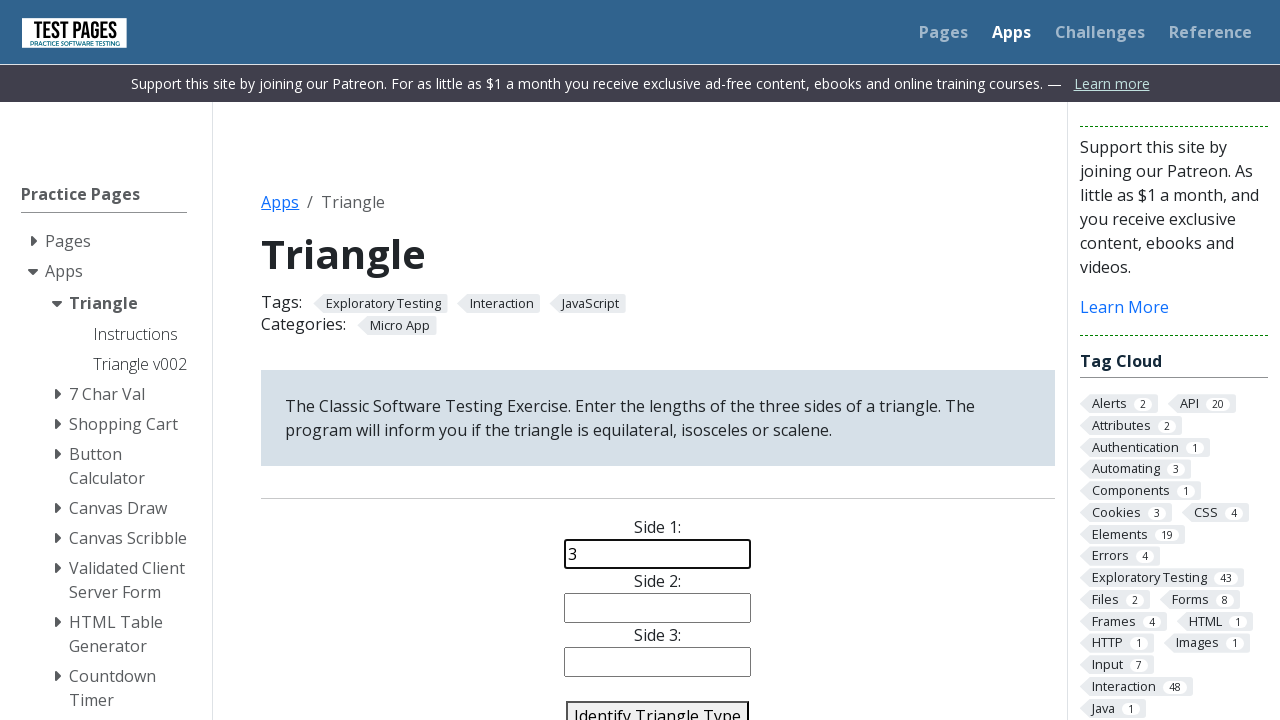

Filled side2 with value 4 on #side2
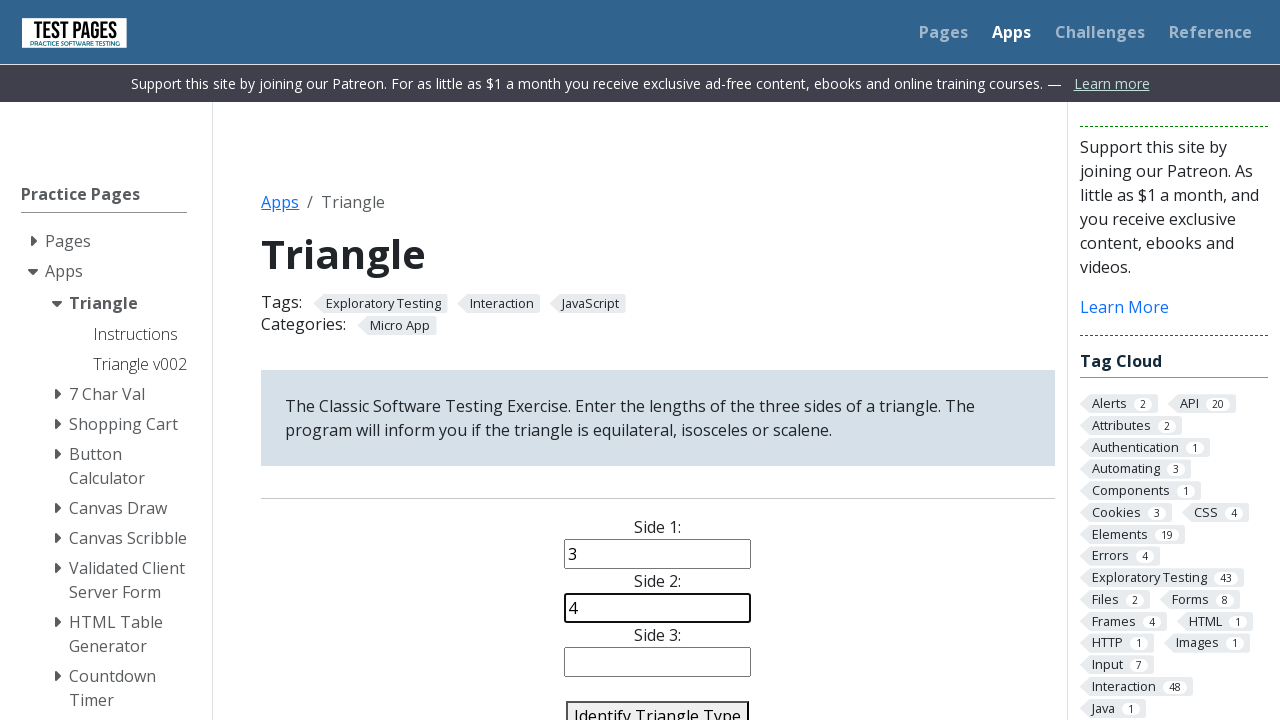

Filled side3 with value 10 (invalid triangle) on #side3
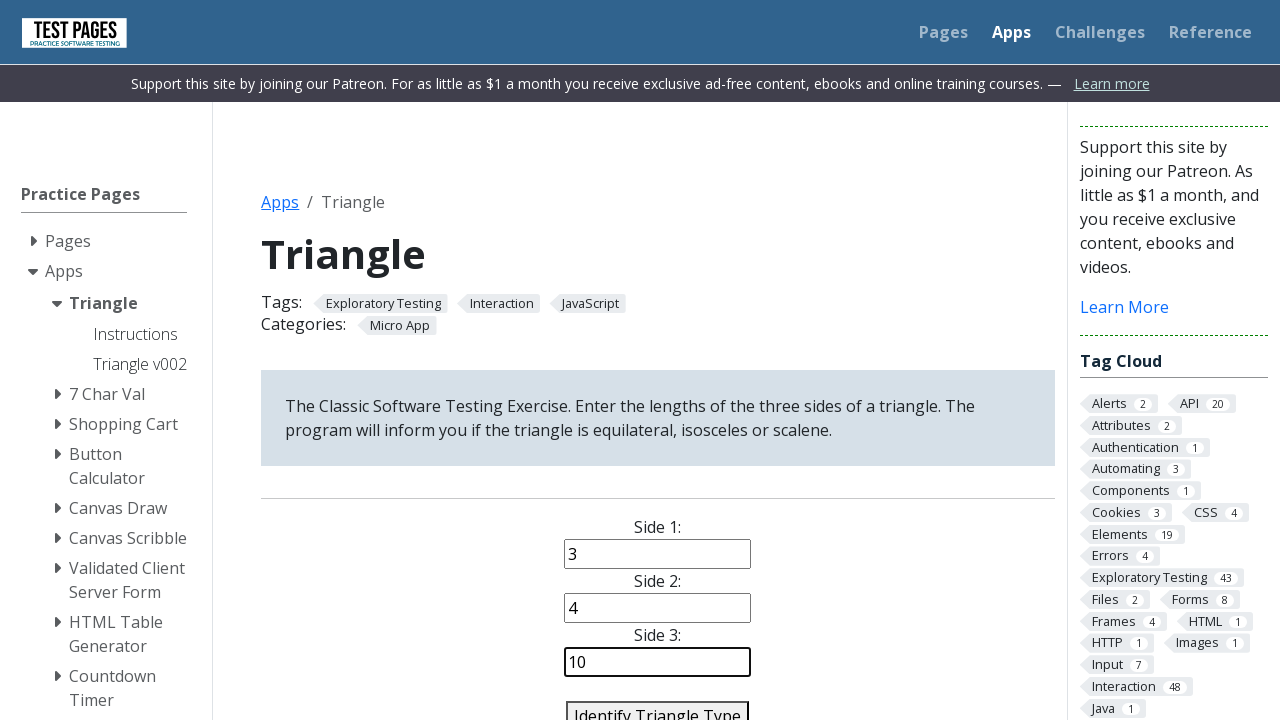

Clicked calculate button to check triangle validity at (658, 705) on #identify-triangle-action
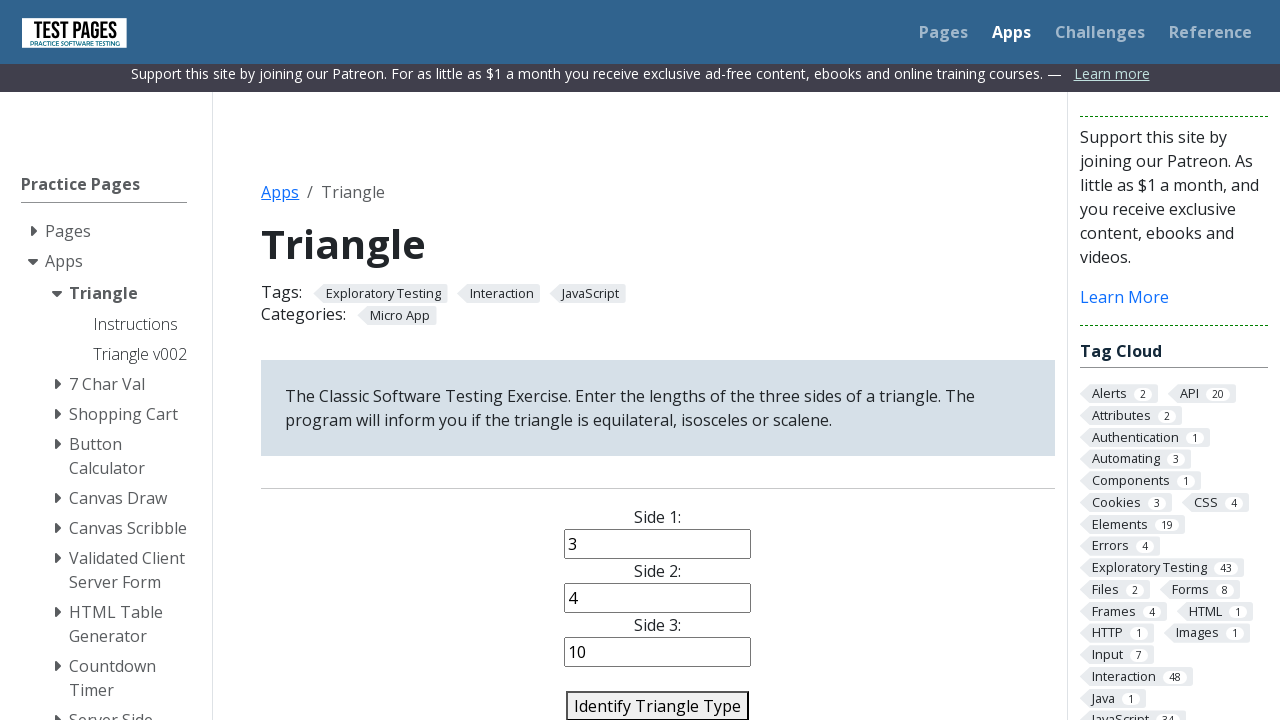

Result message appeared after calculation
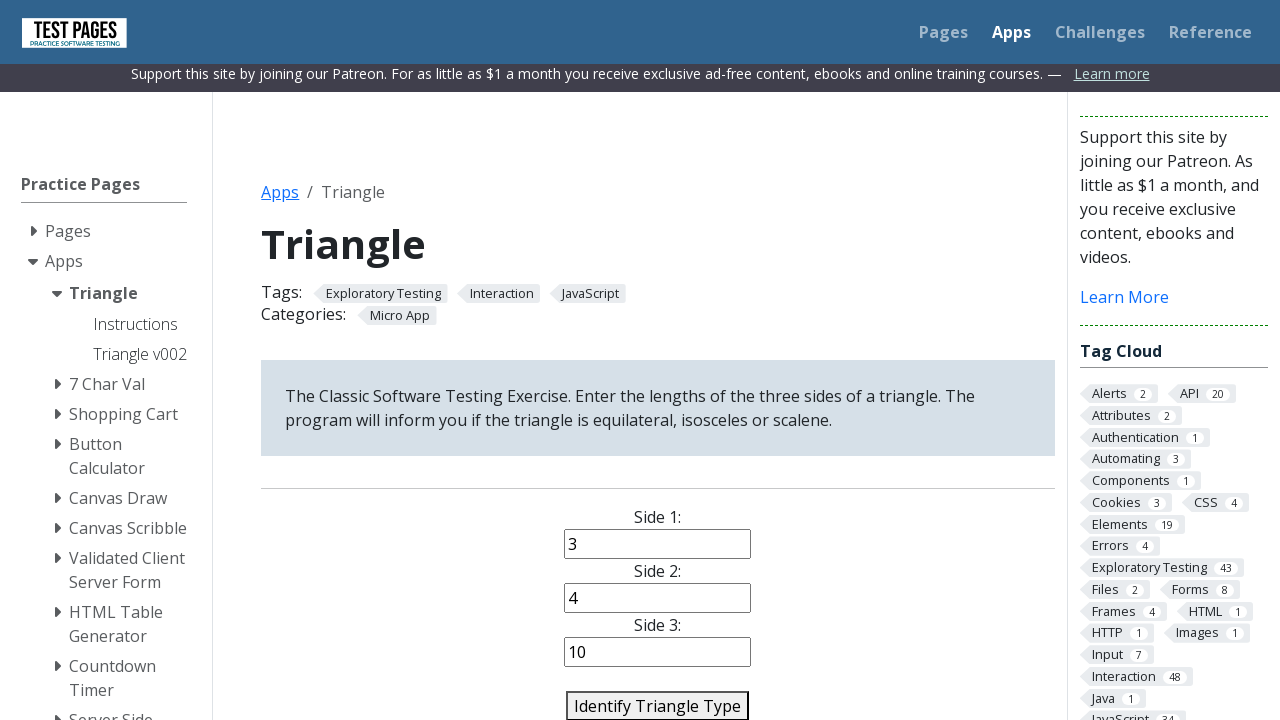

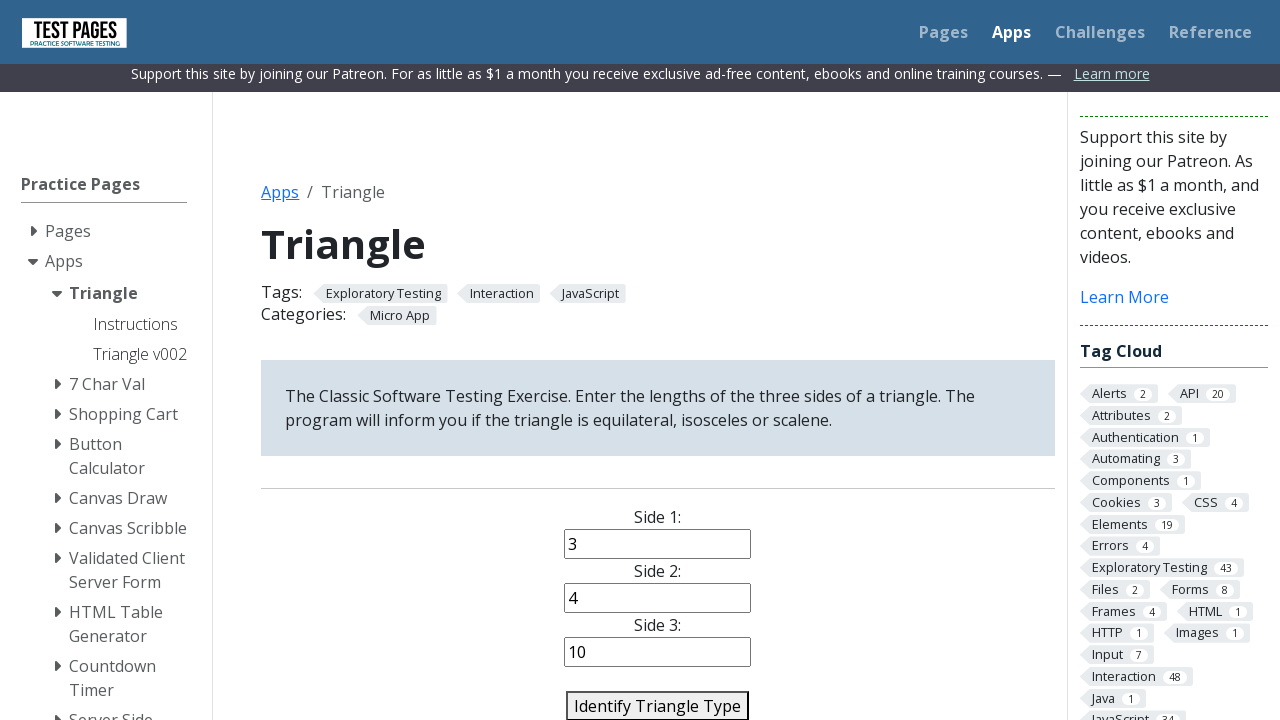